Tests search functionality by entering a trip destination and submitting the search

Starting URL: https://deens-master.now.sh/

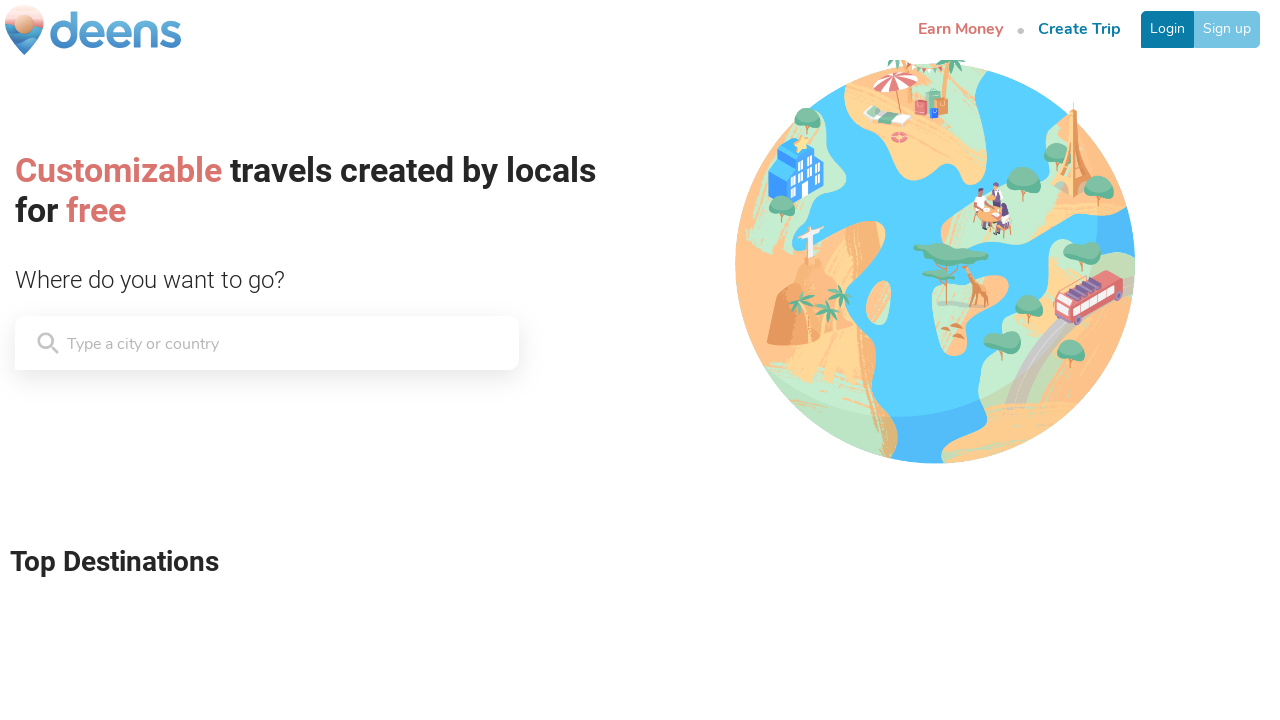

Search input field became visible
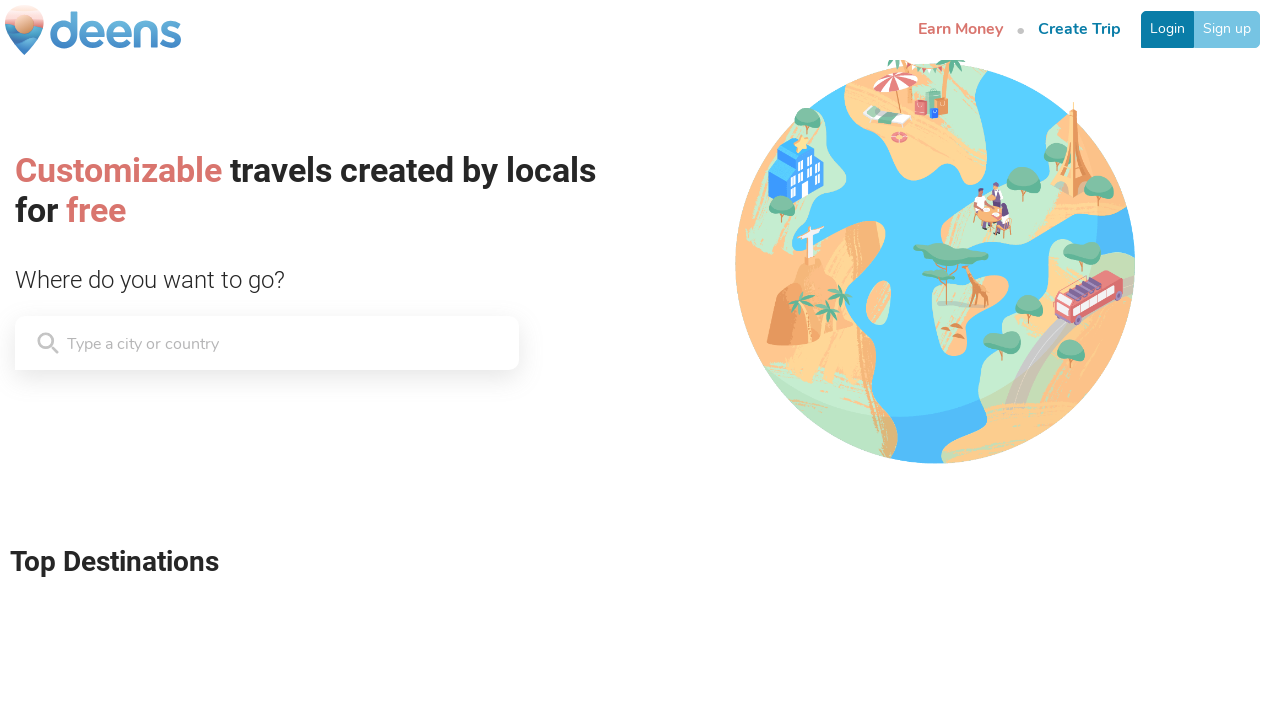

Located search input field
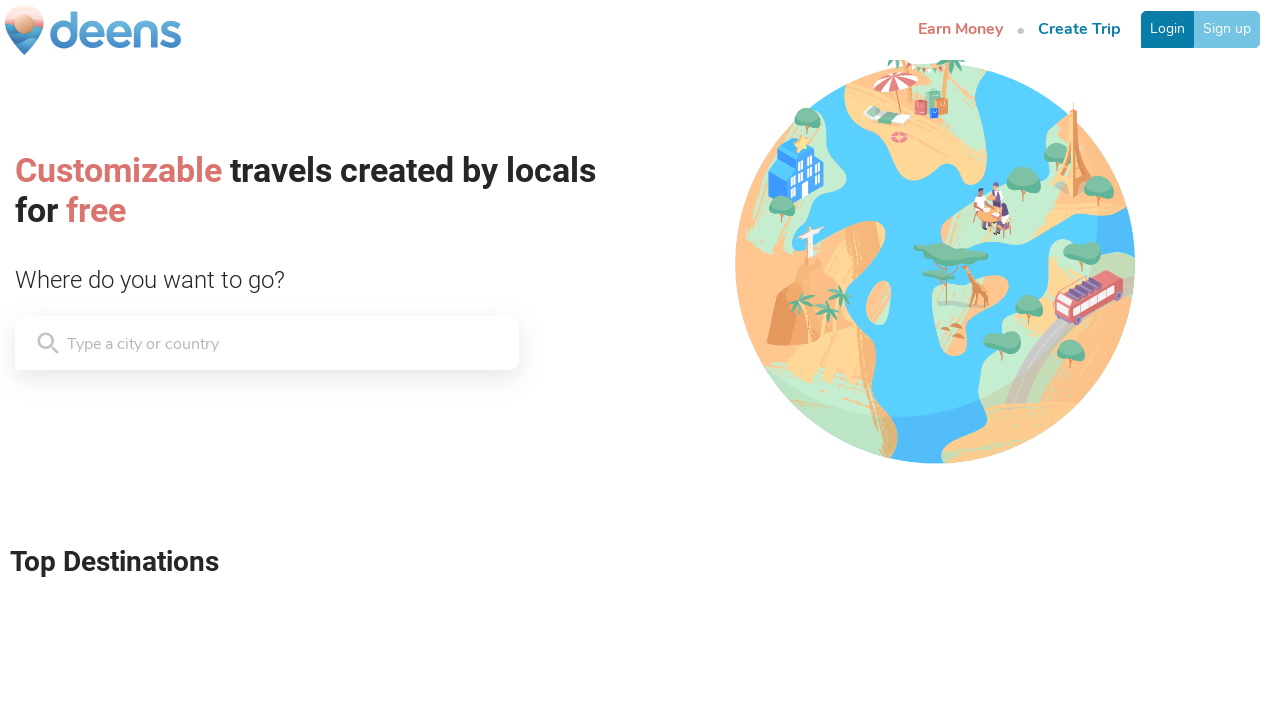

Cleared search input field on [style='overflow: hidden; padding: 2px 0px;'] input
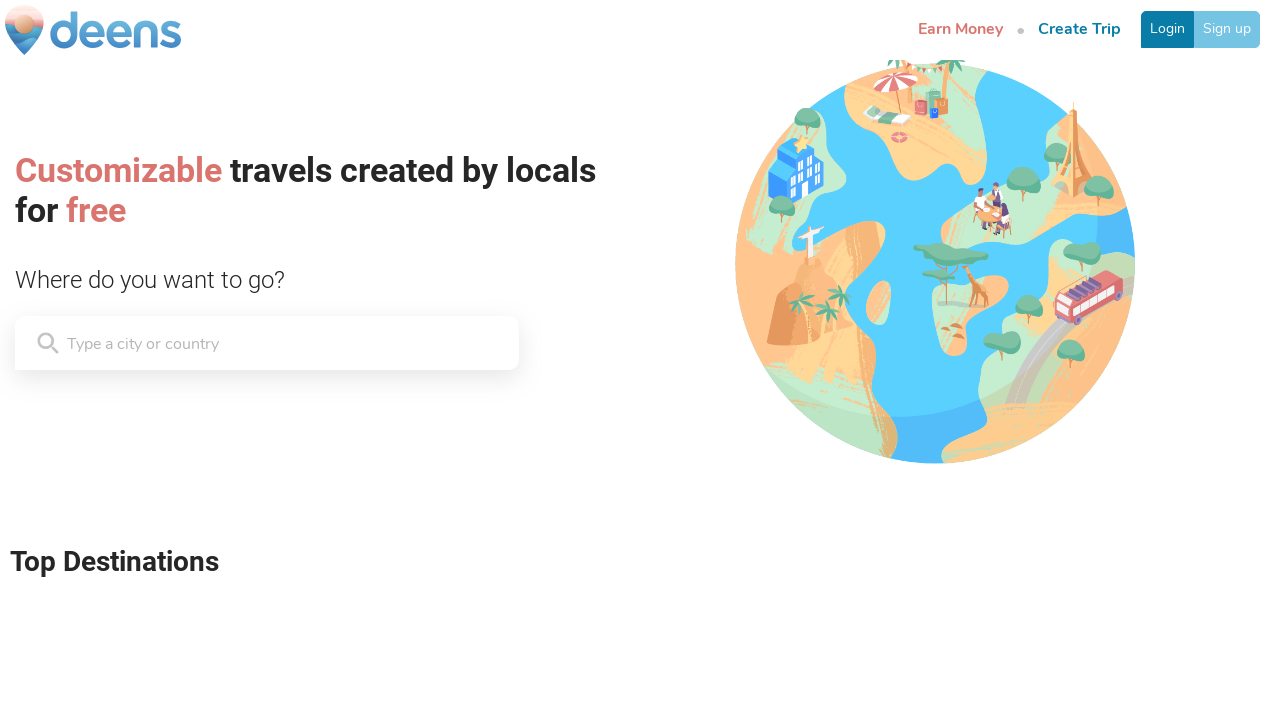

Filled search input with 'New York, New York' as trip destination on [style='overflow: hidden; padding: 2px 0px;'] input
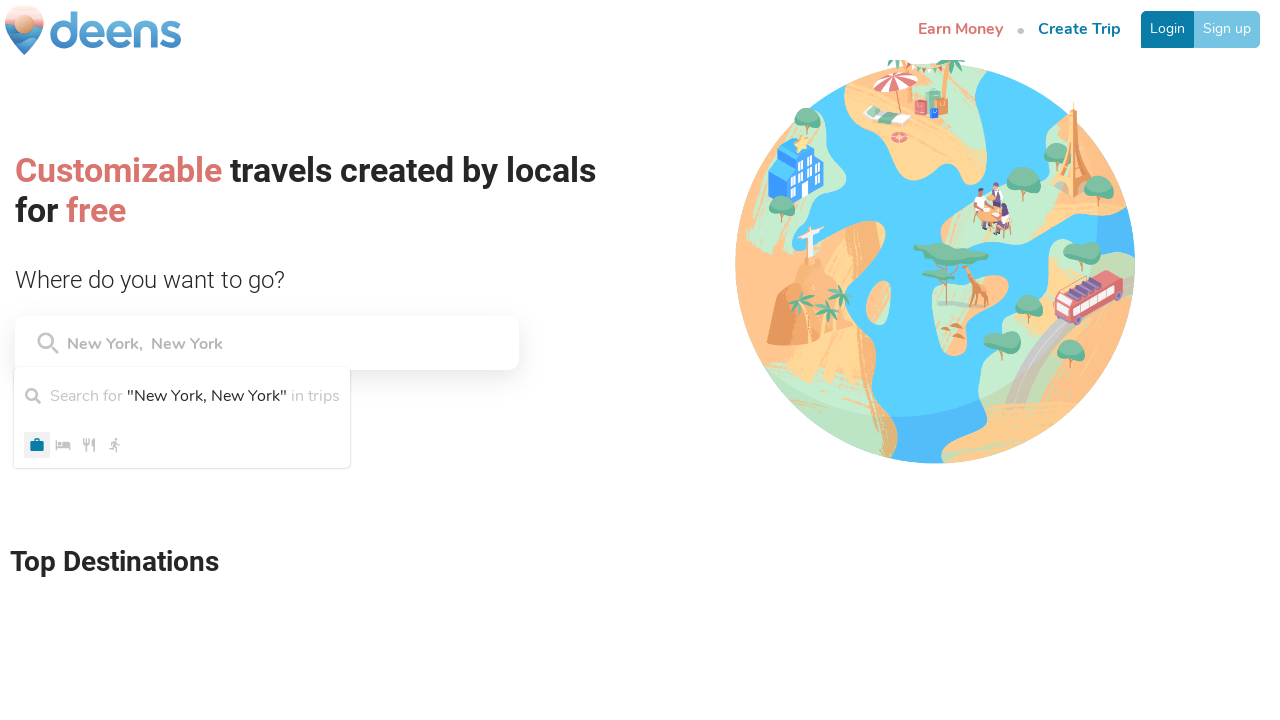

Pressed Enter to submit trip search on [style='overflow: hidden; padding: 2px 0px;'] input
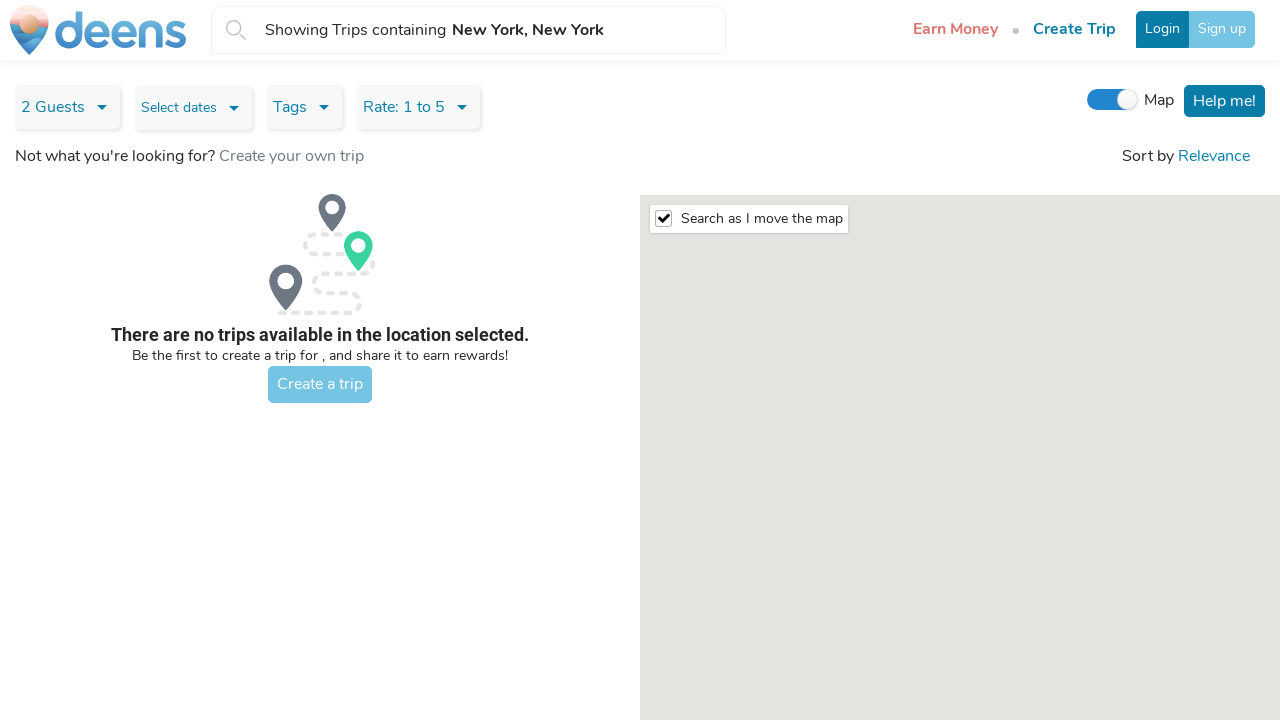

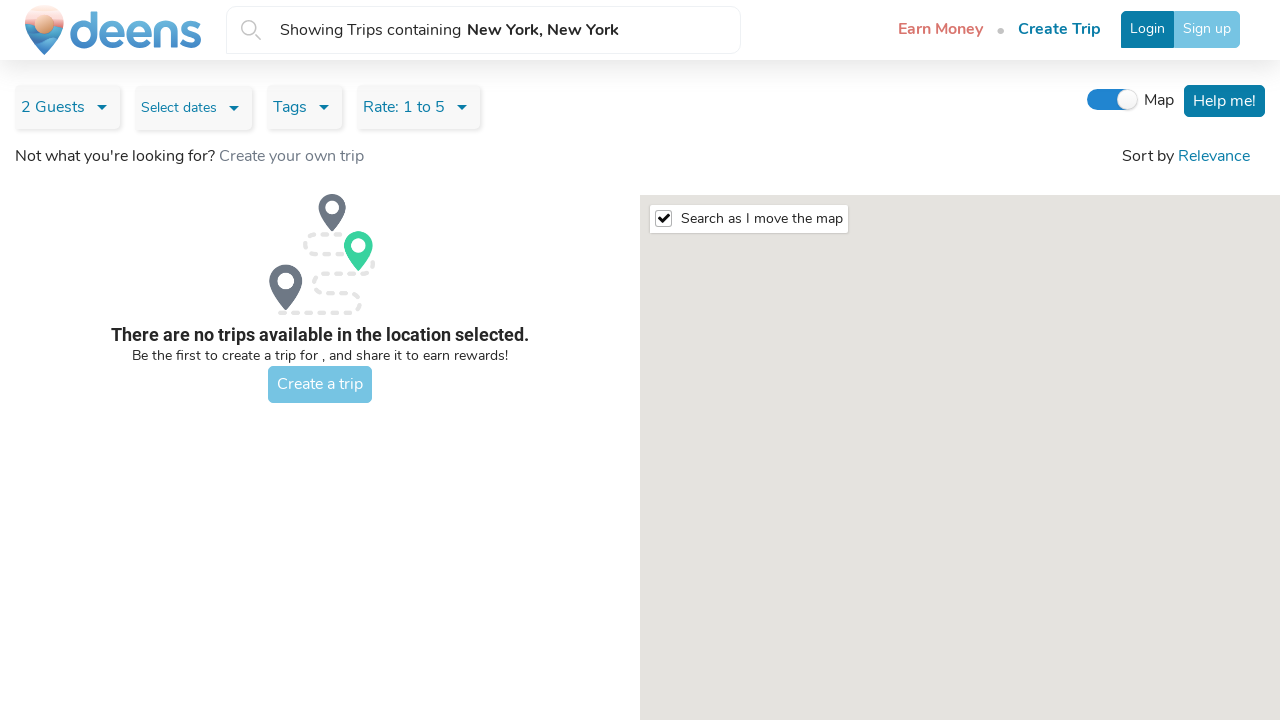